Tests drag and drop functionality by dragging an element and dropping it onto a target droppable area within an iframe

Starting URL: https://jqueryui.com/droppable/

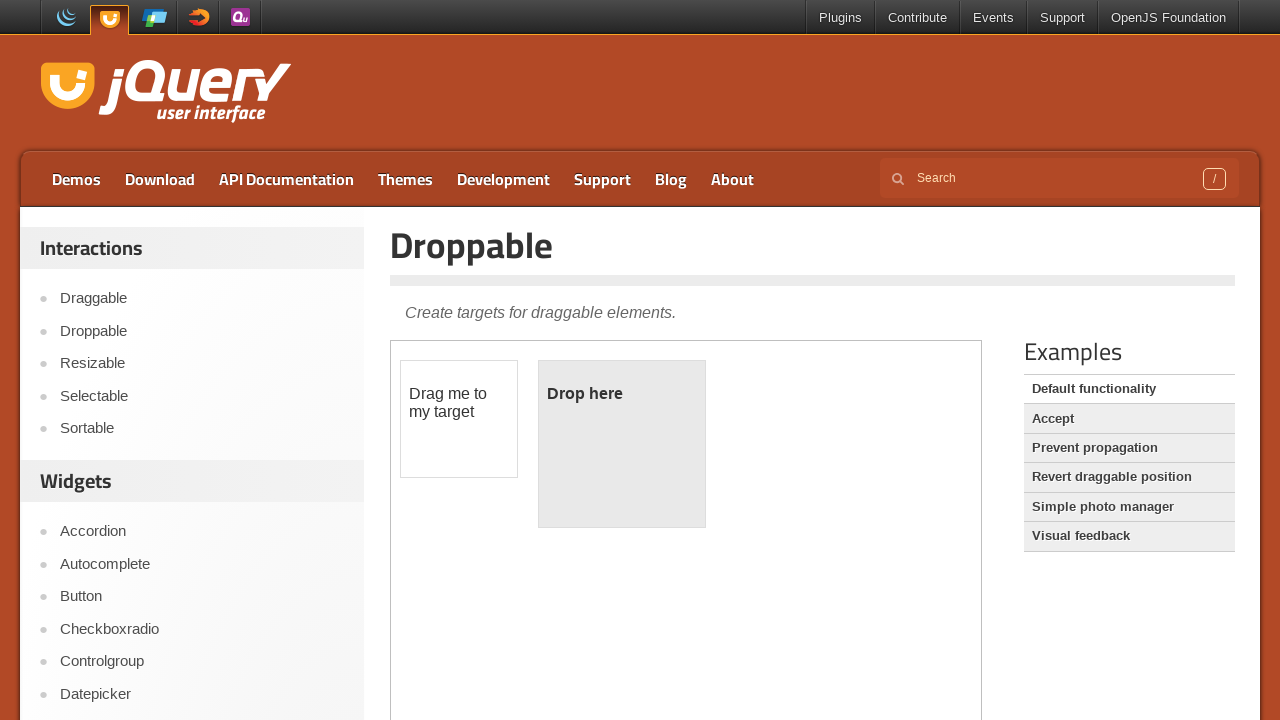

Navigated to jQuery UI droppable demo page
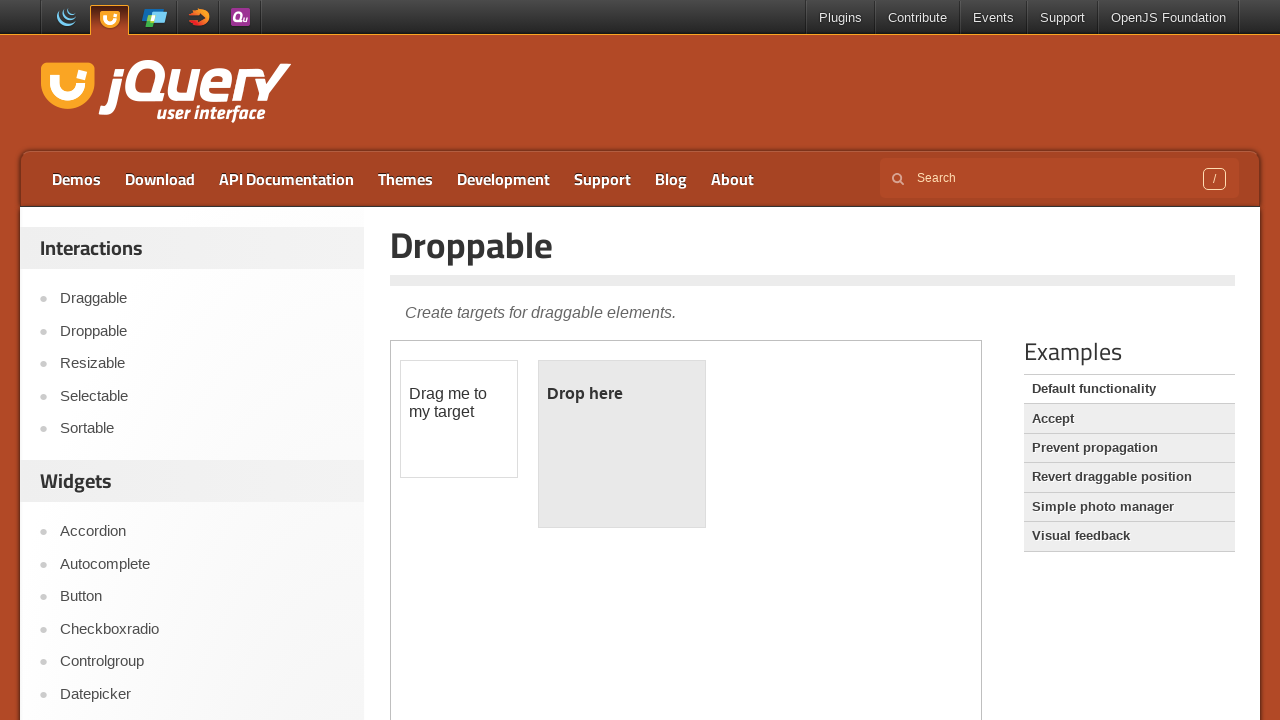

Located and switched to the drag and drop demo iframe
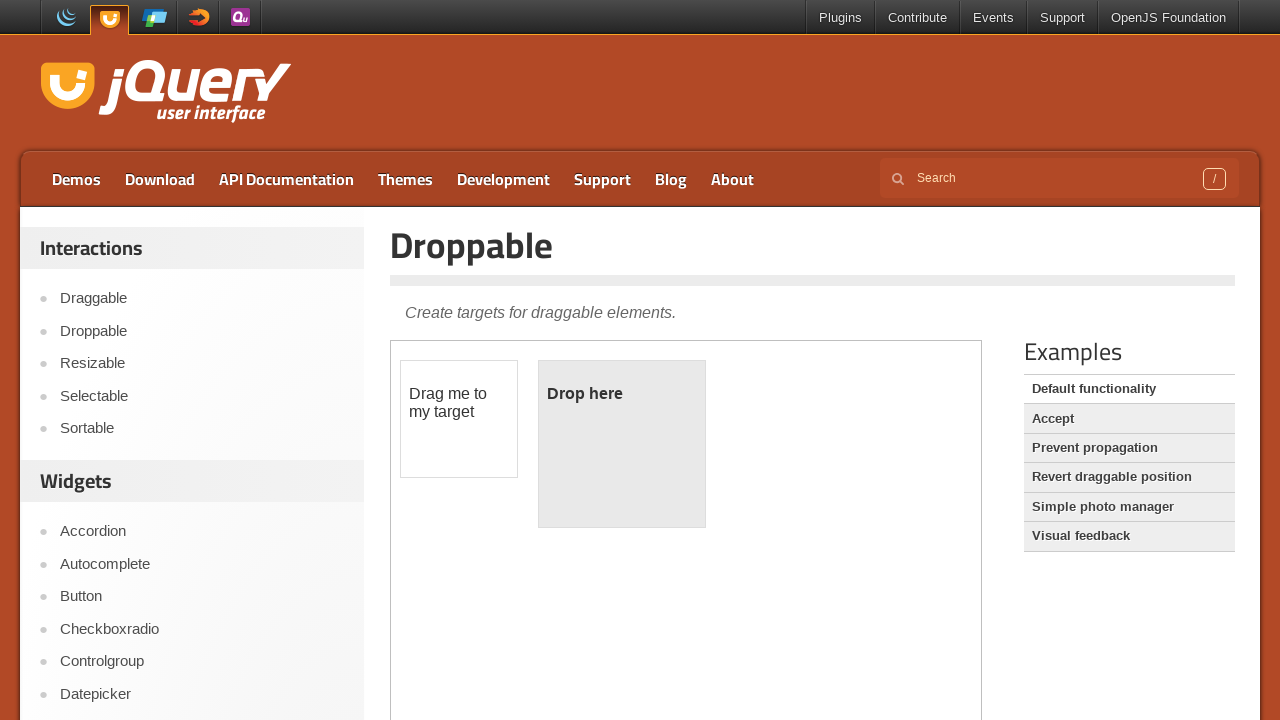

Located the draggable element
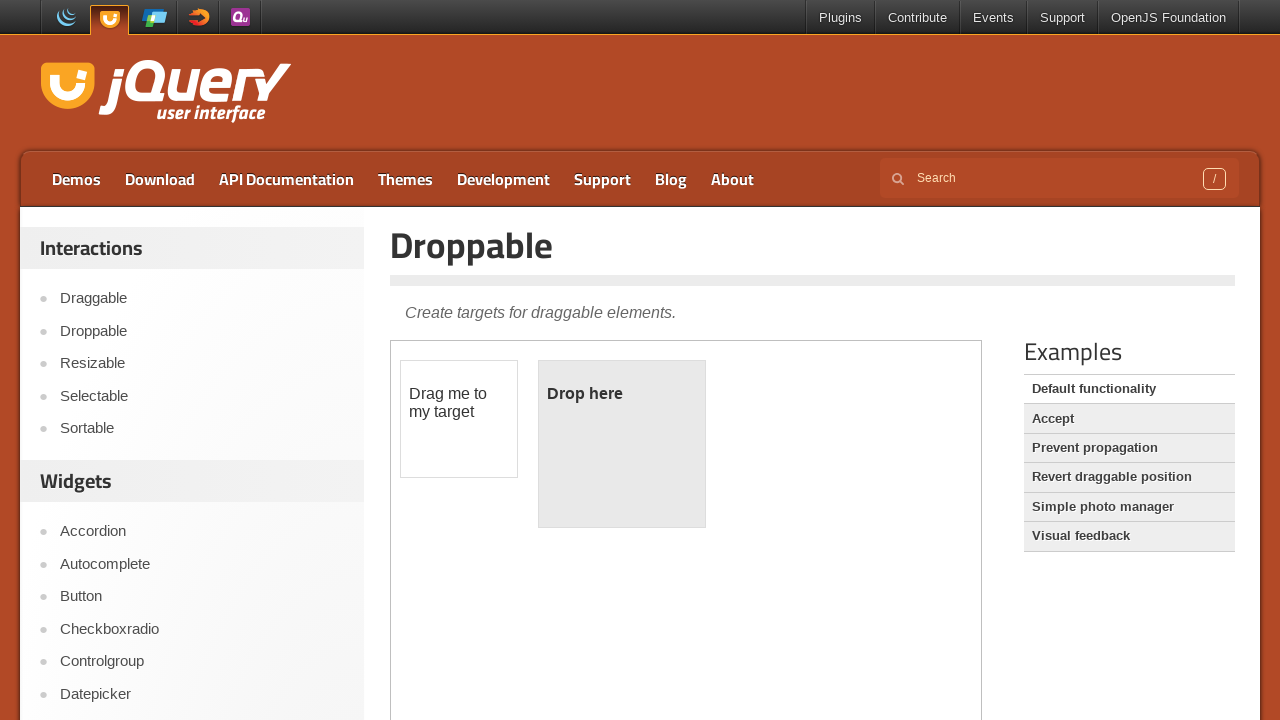

Located the droppable target element
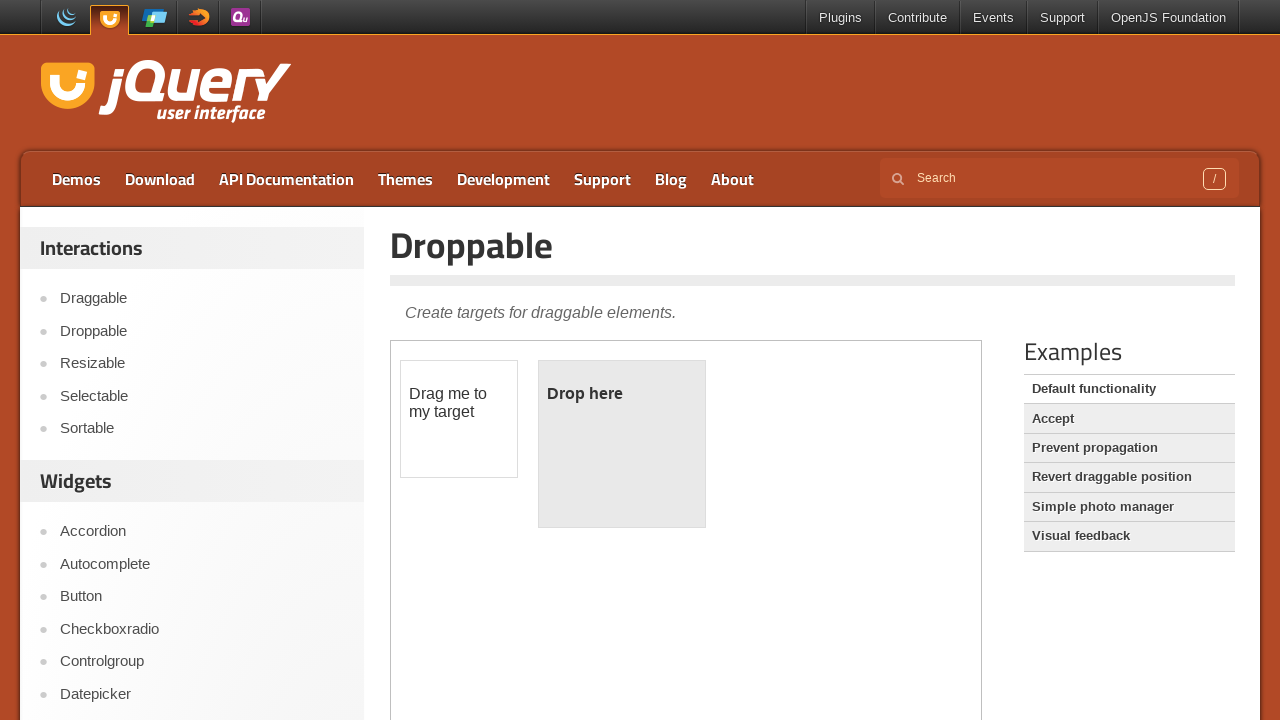

Dragged the draggable element and dropped it onto the droppable target at (622, 444)
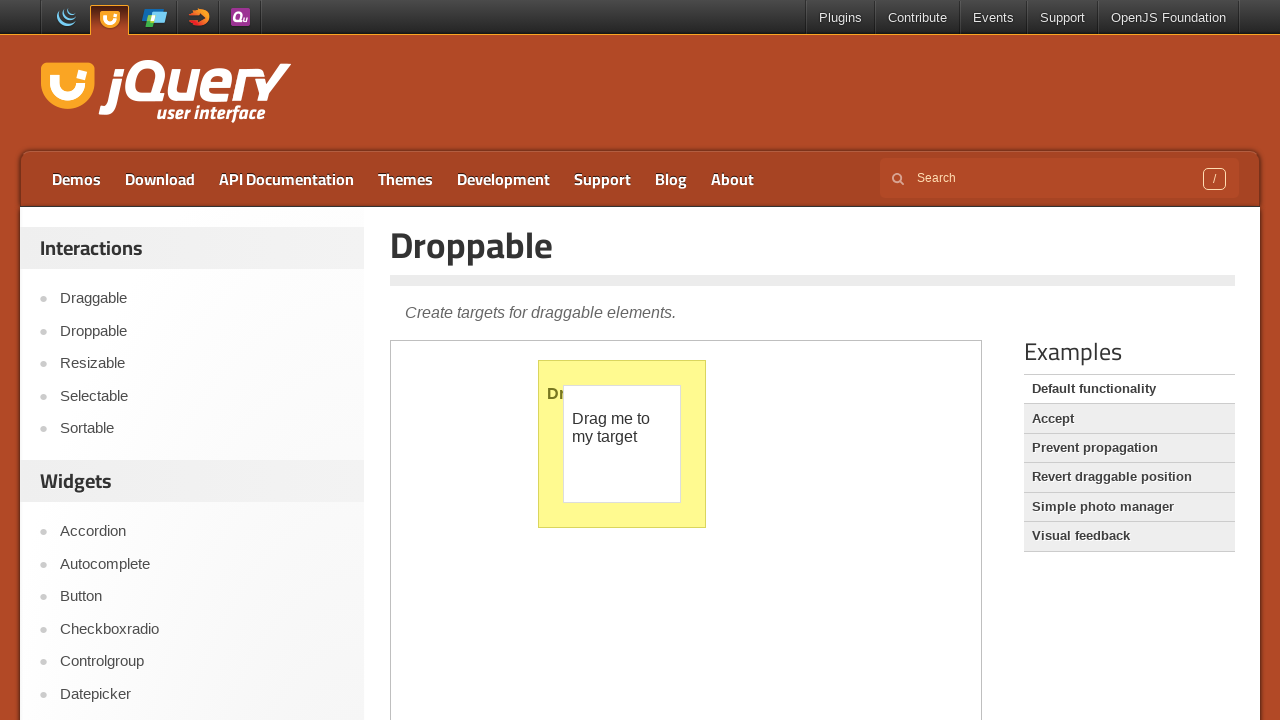

Waited 1 second for drag and drop action to complete
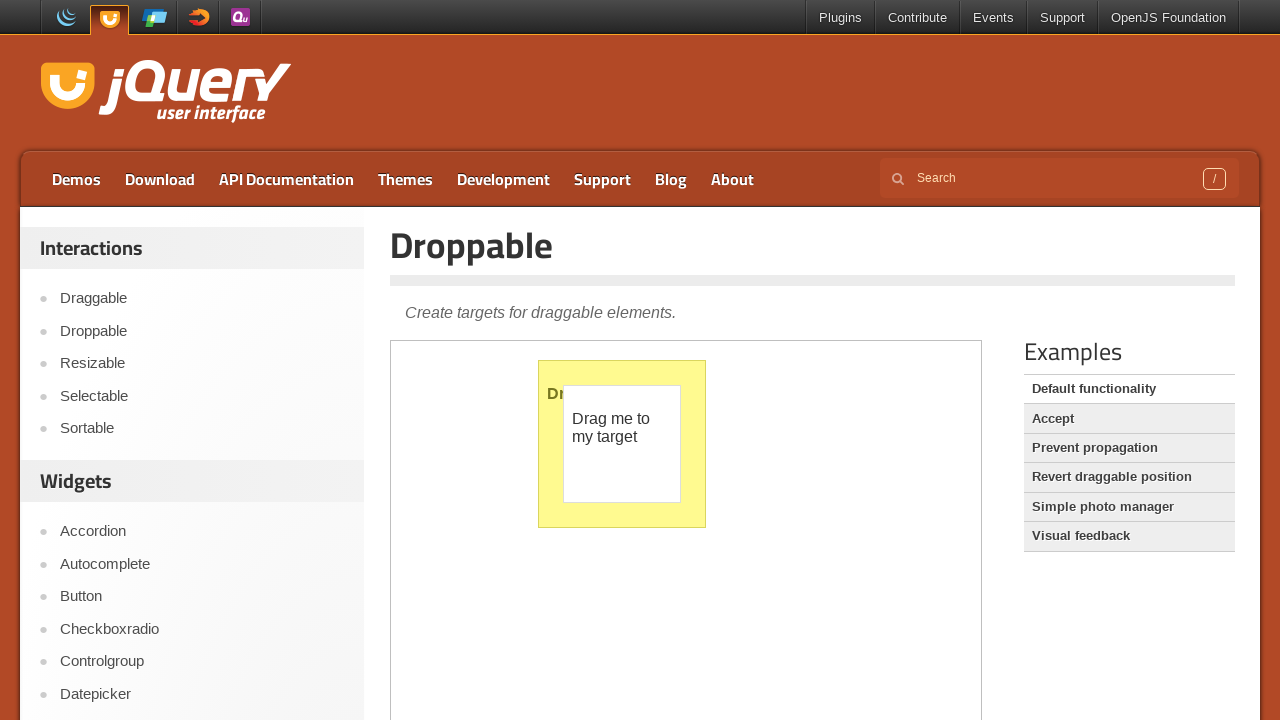

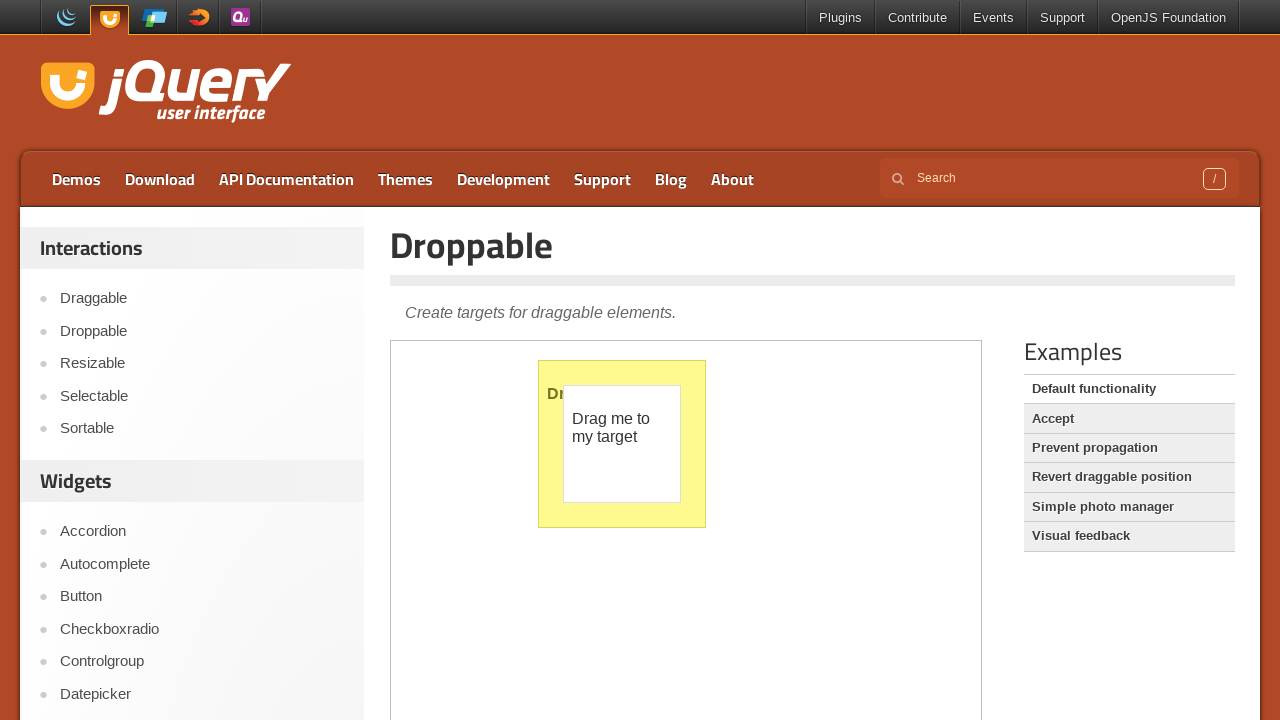